Tests right-click context menu functionality by navigating to a context menu page and performing a right-click action

Starting URL: https://the-internet.herokuapp.com/

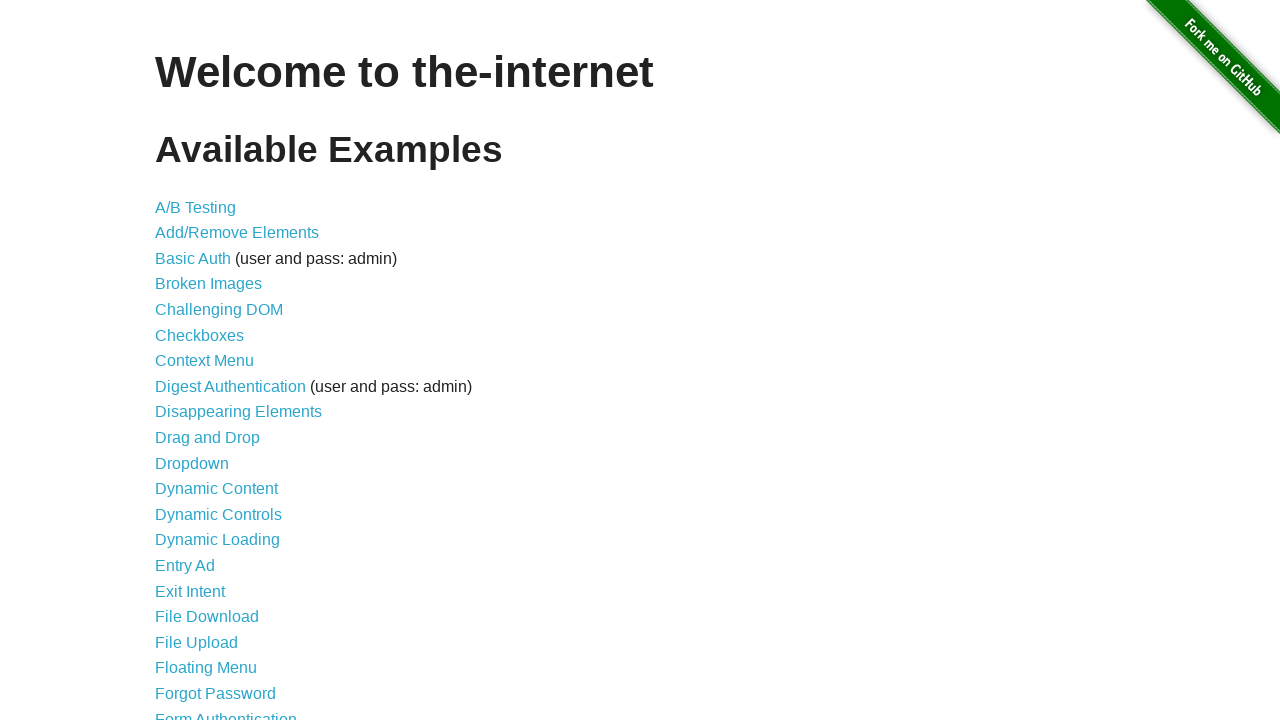

Clicked on Context Menu link at (204, 361) on a:has-text('Context')
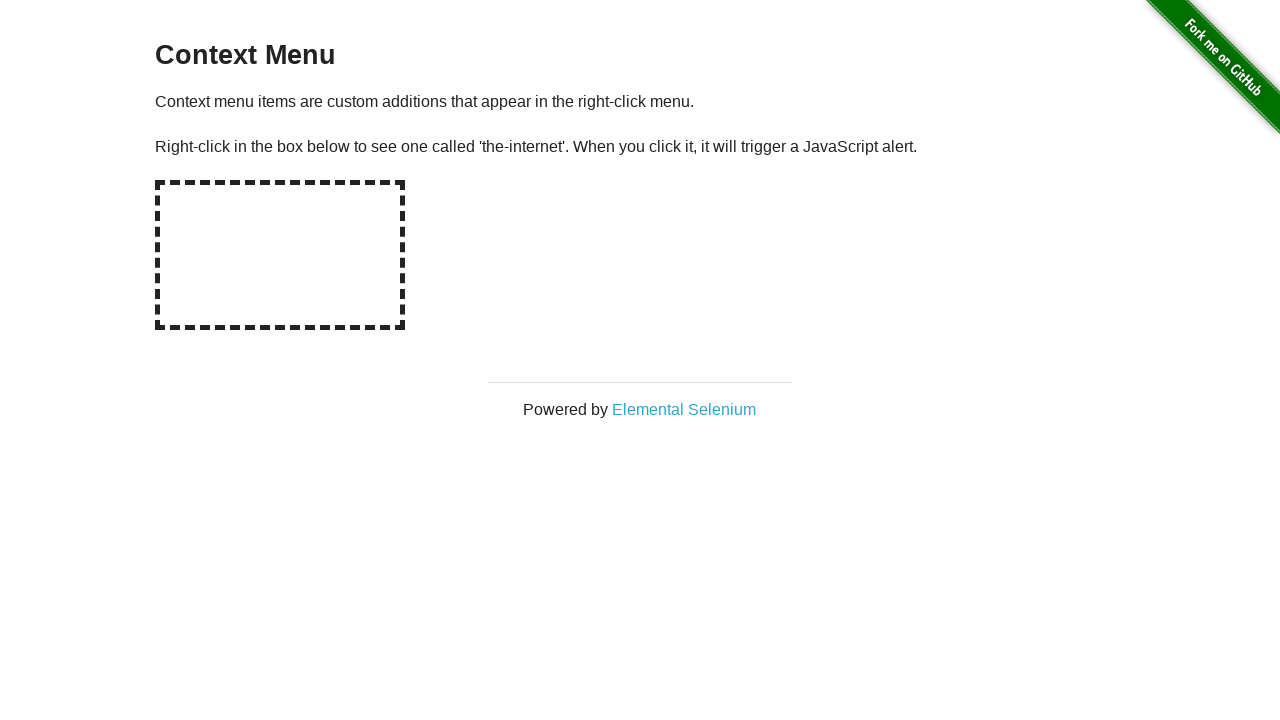

Right-clicked on hot spot area to trigger context menu at (280, 255) on #hot-spot
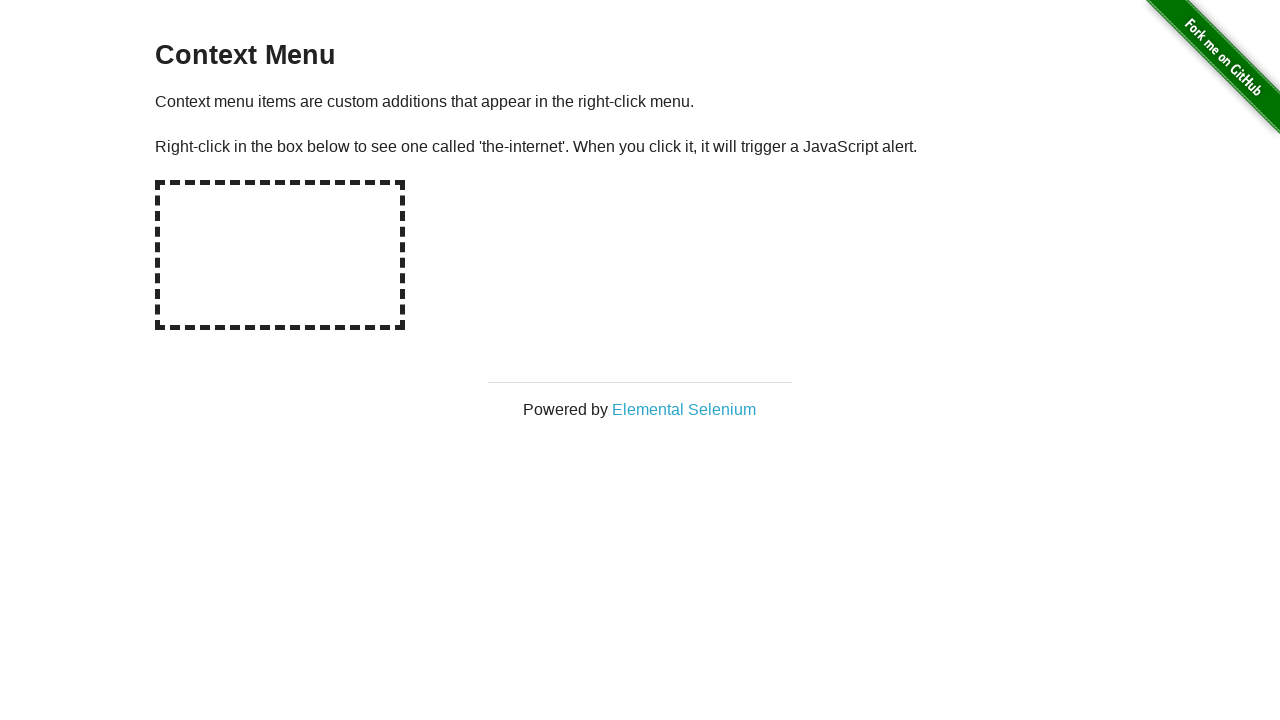

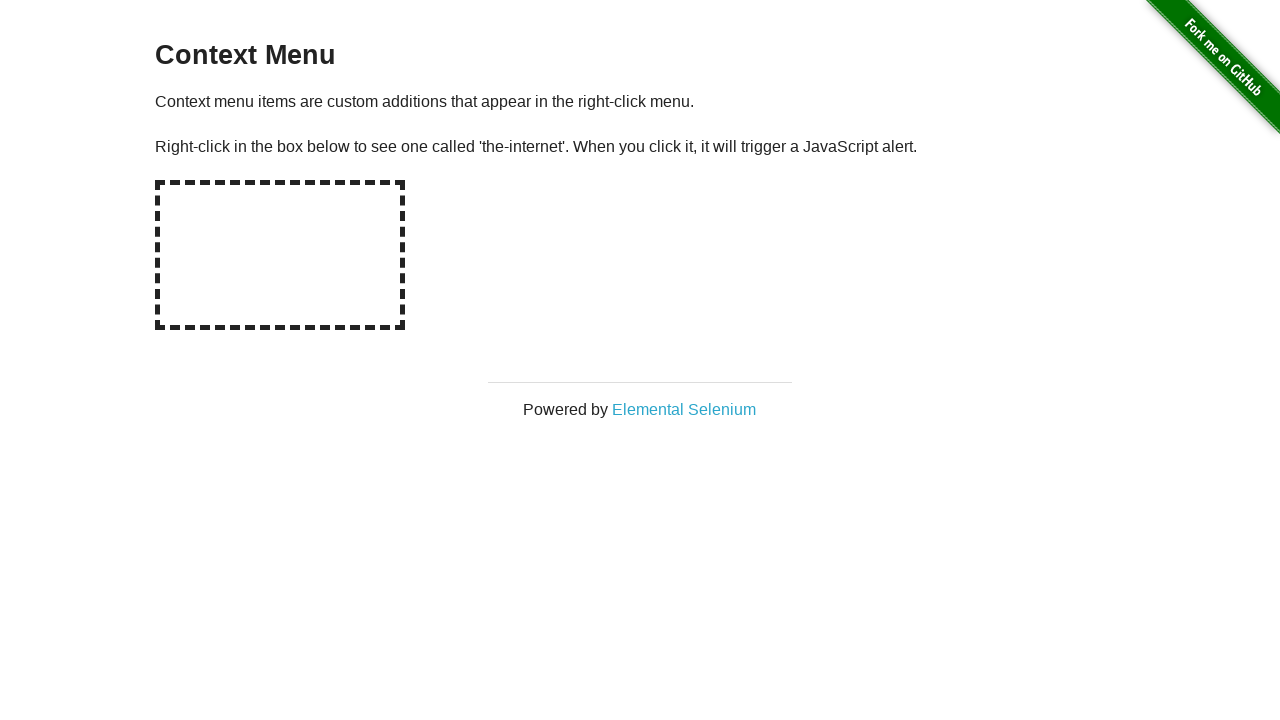